Navigates to the Arts de la Table (tableware) category page via the header menu

Starting URL: https://shop.electro-vip.com/

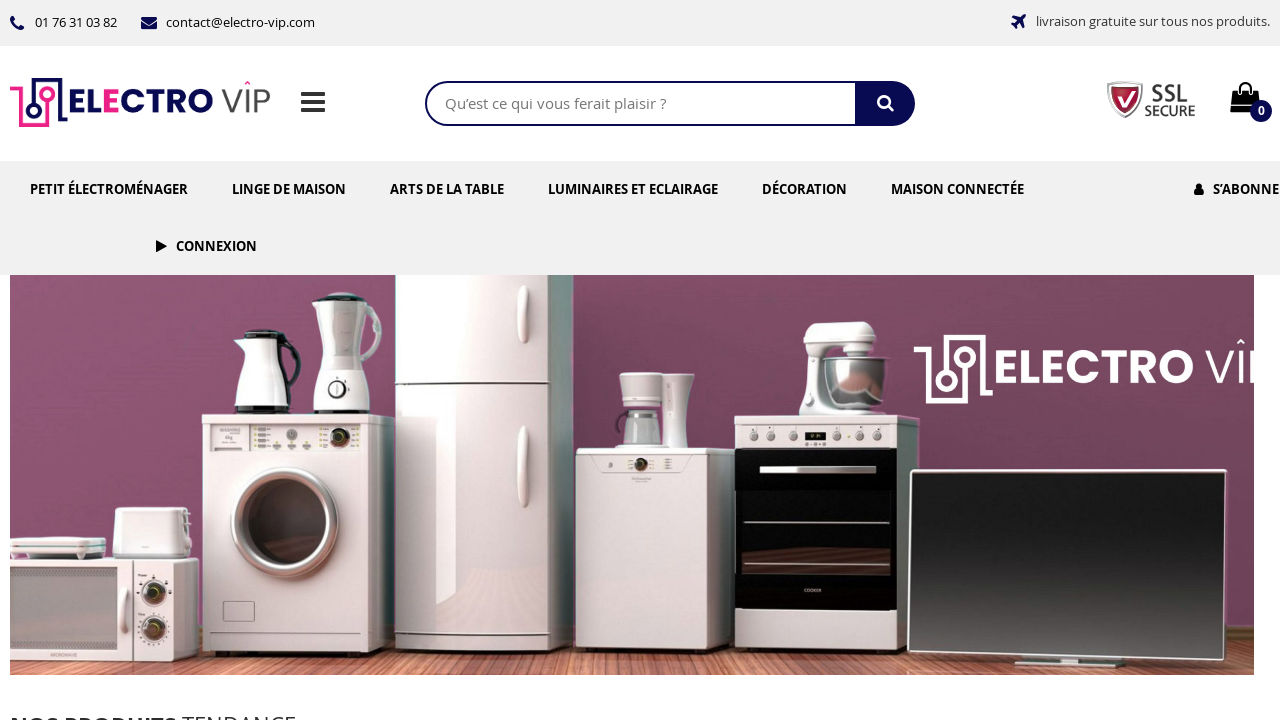

Clicked on Arts de la Table header menu link at (447, 189) on internal:role=link[name="Arts de la Table"i]
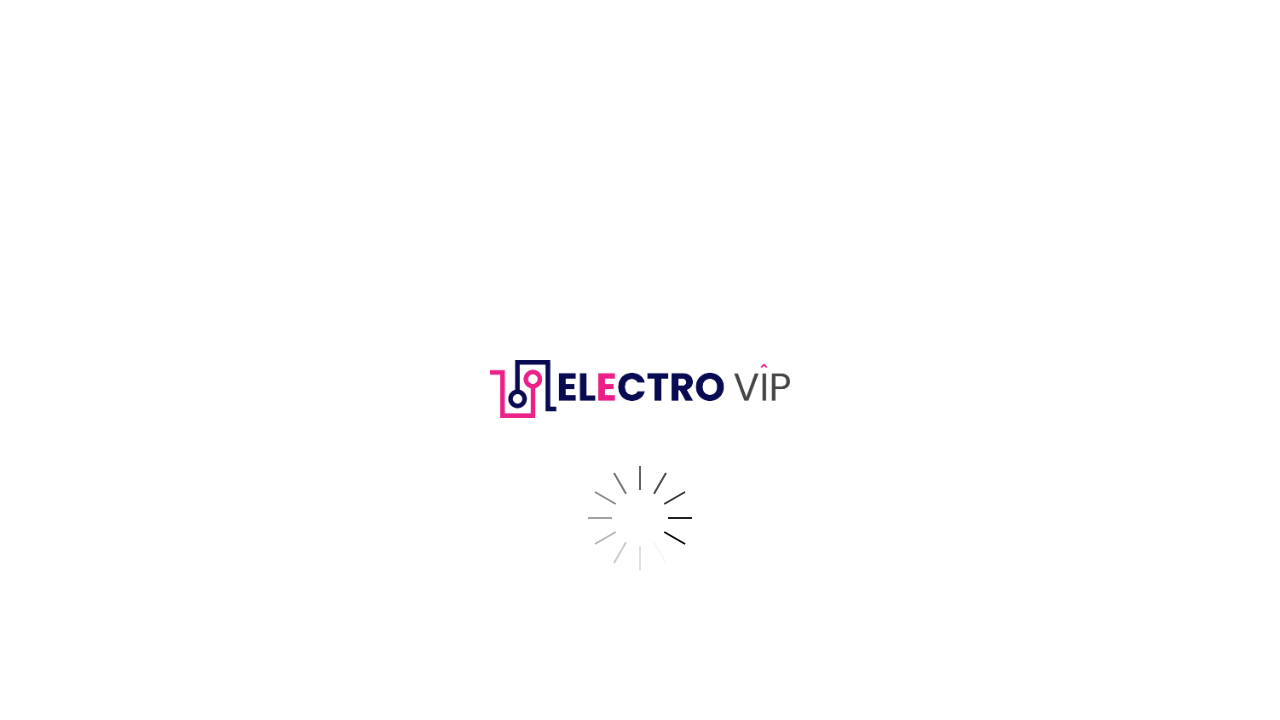

Navigated to Arts de la Table category page
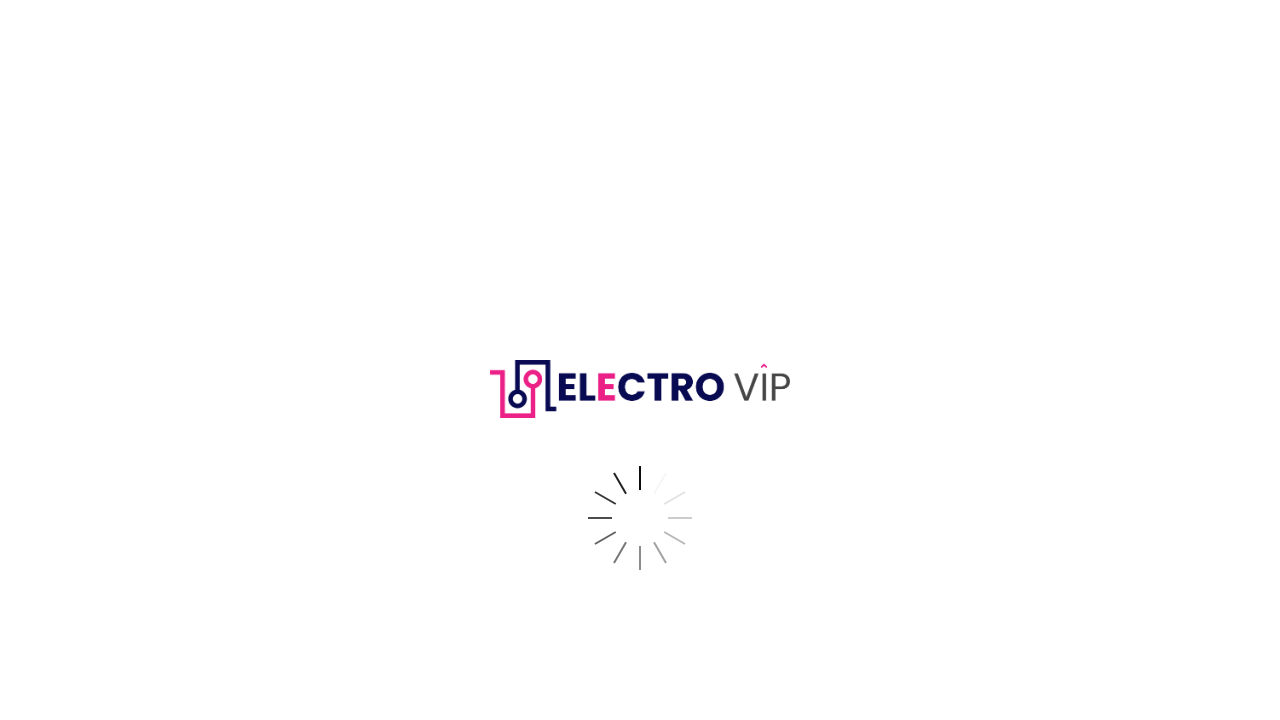

Page fully loaded with network idle
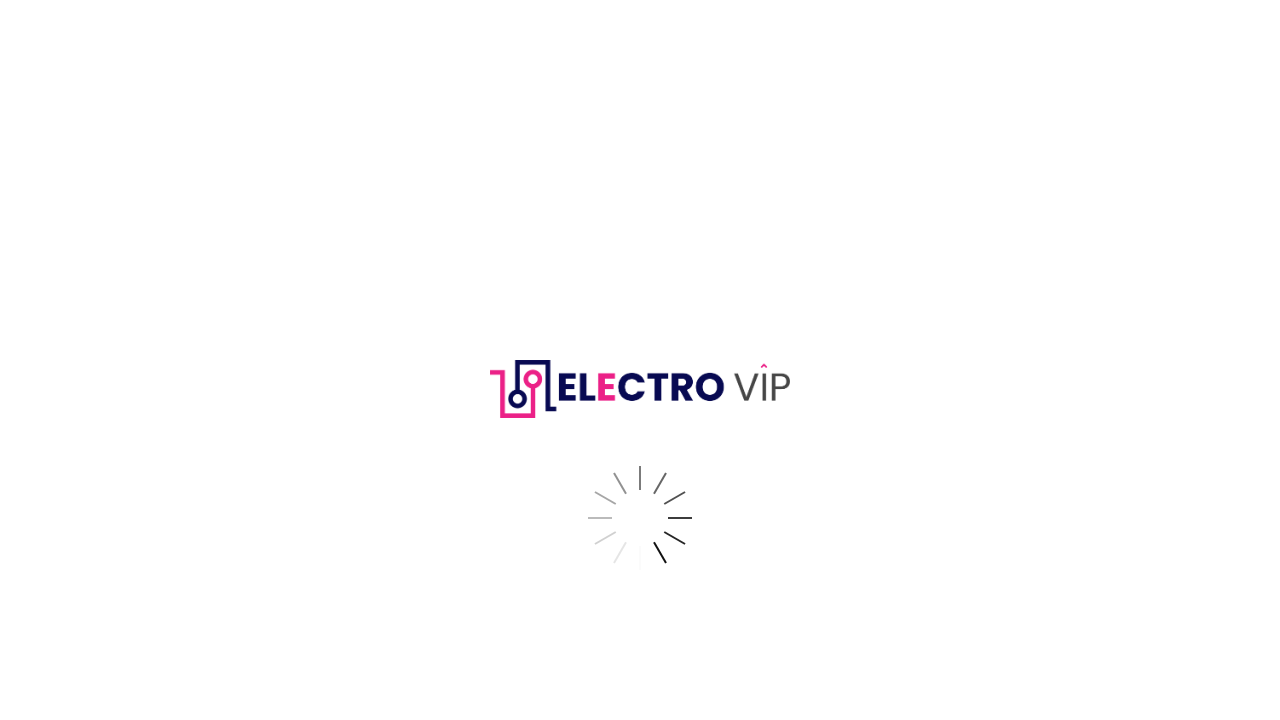

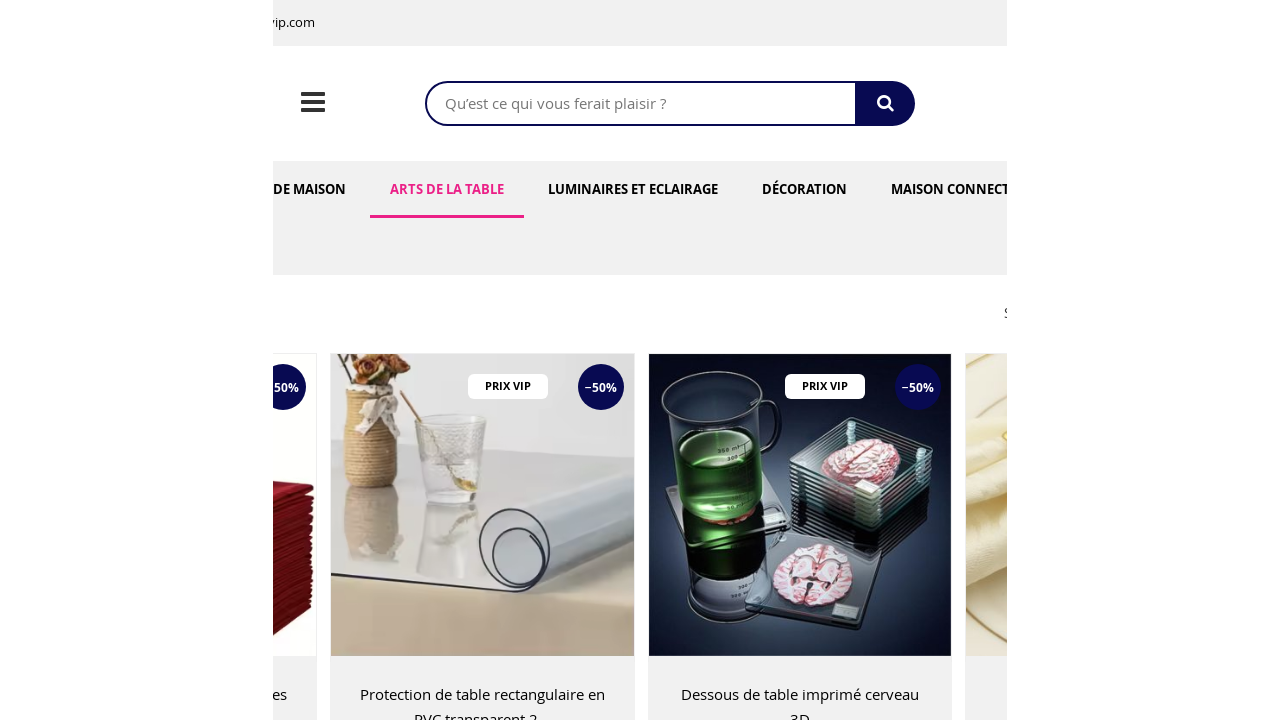